Tests JavaScript alert, confirm, and prompt dialog handling by triggering each type of dialog and interacting with them

Starting URL: https://the-internet.herokuapp.com/javascript_alerts

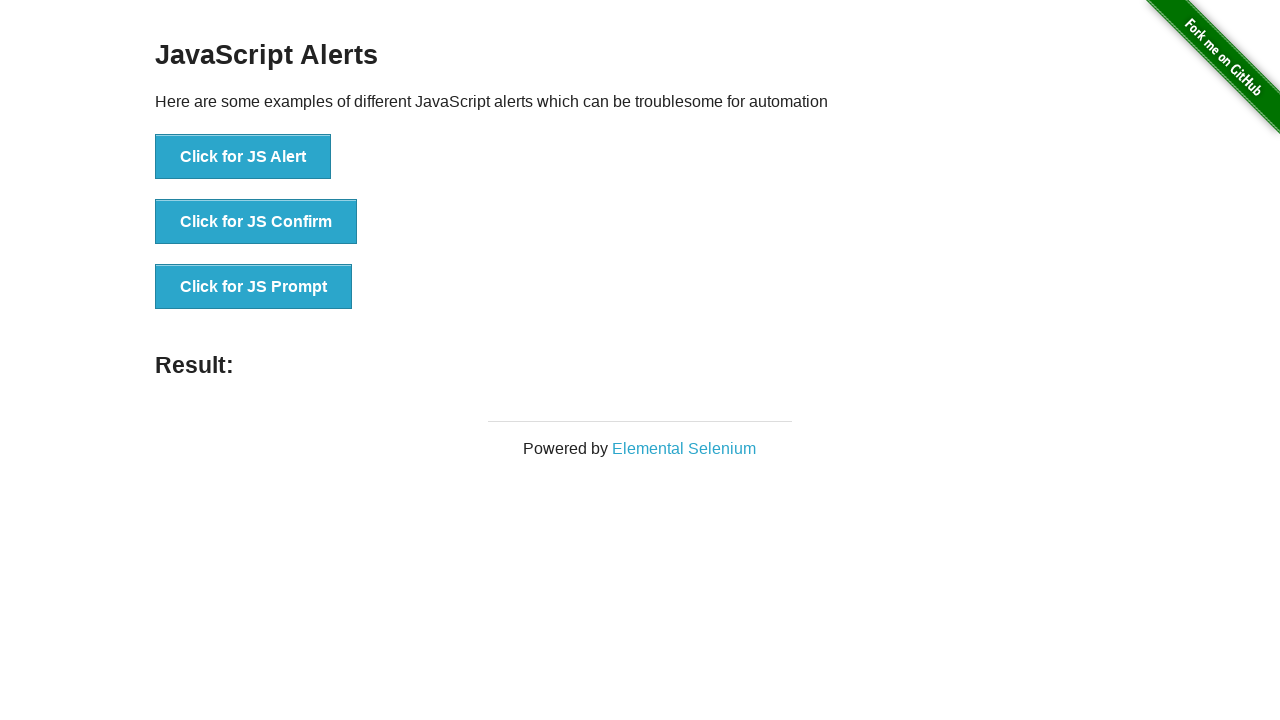

Clicked button to trigger JS Alert dialog at (243, 157) on xpath=//button[text()='Click for JS Alert']
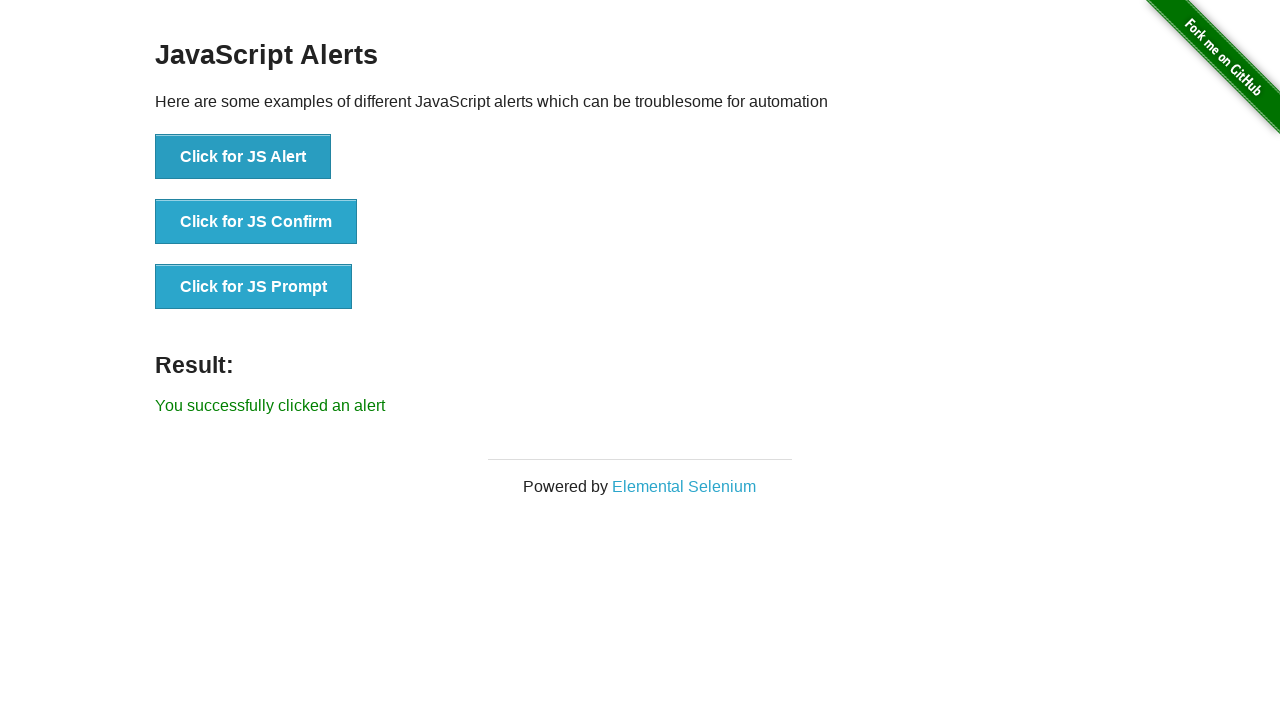

Set up dialog handler to accept JS Alert
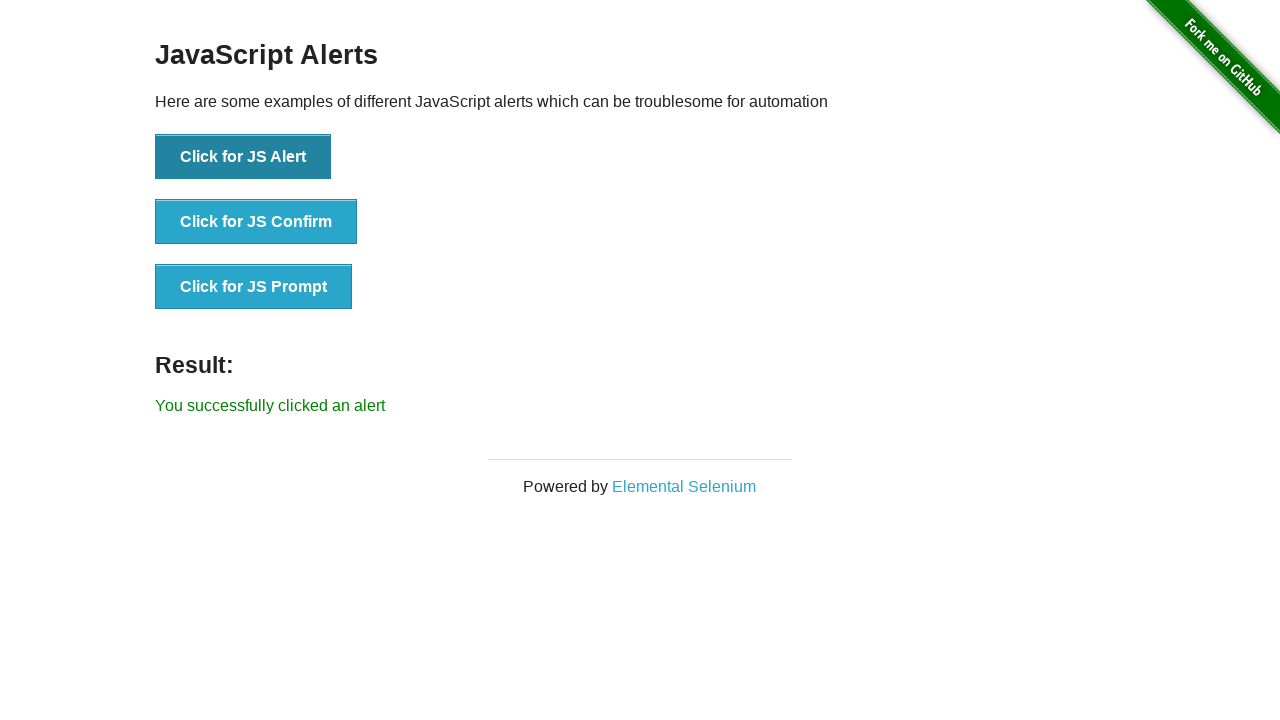

Waited 500ms for alert dialog to process
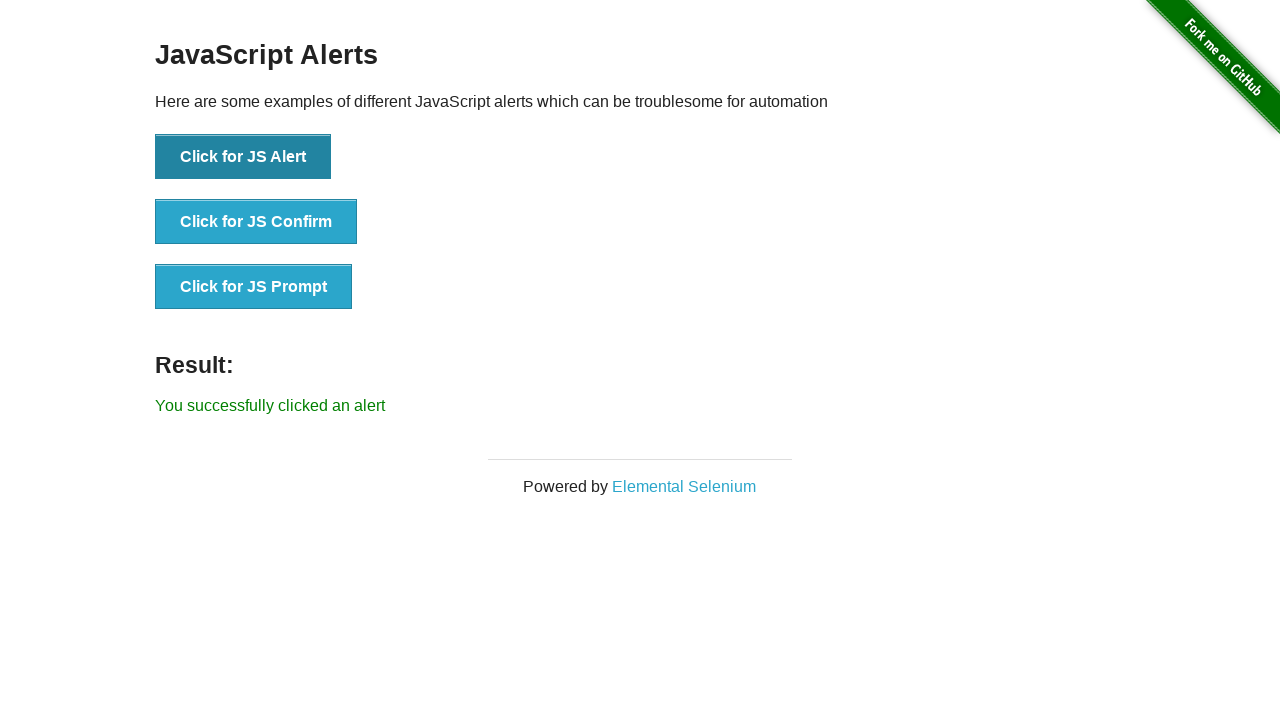

Clicked button to trigger JS Confirm dialog at (256, 222) on xpath=//button[text()='Click for JS Confirm']
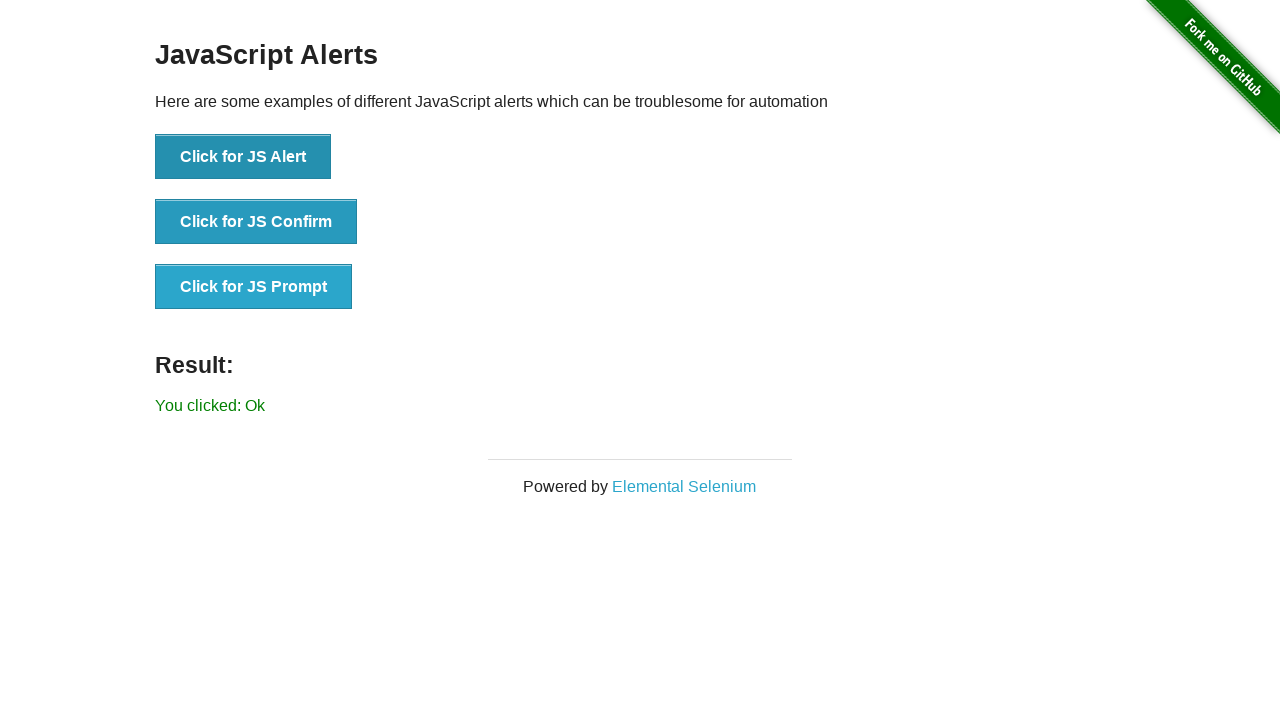

Set up dialog handler to dismiss JS Confirm dialog
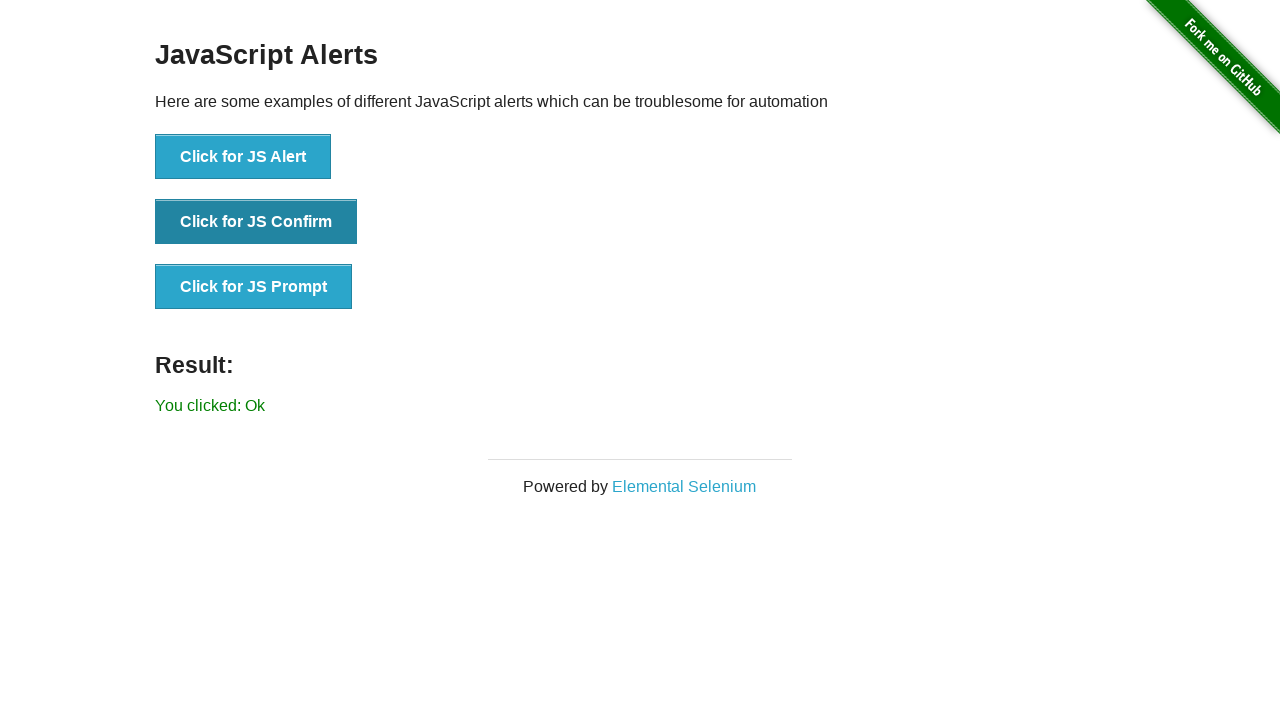

Waited 500ms for confirm dialog to process
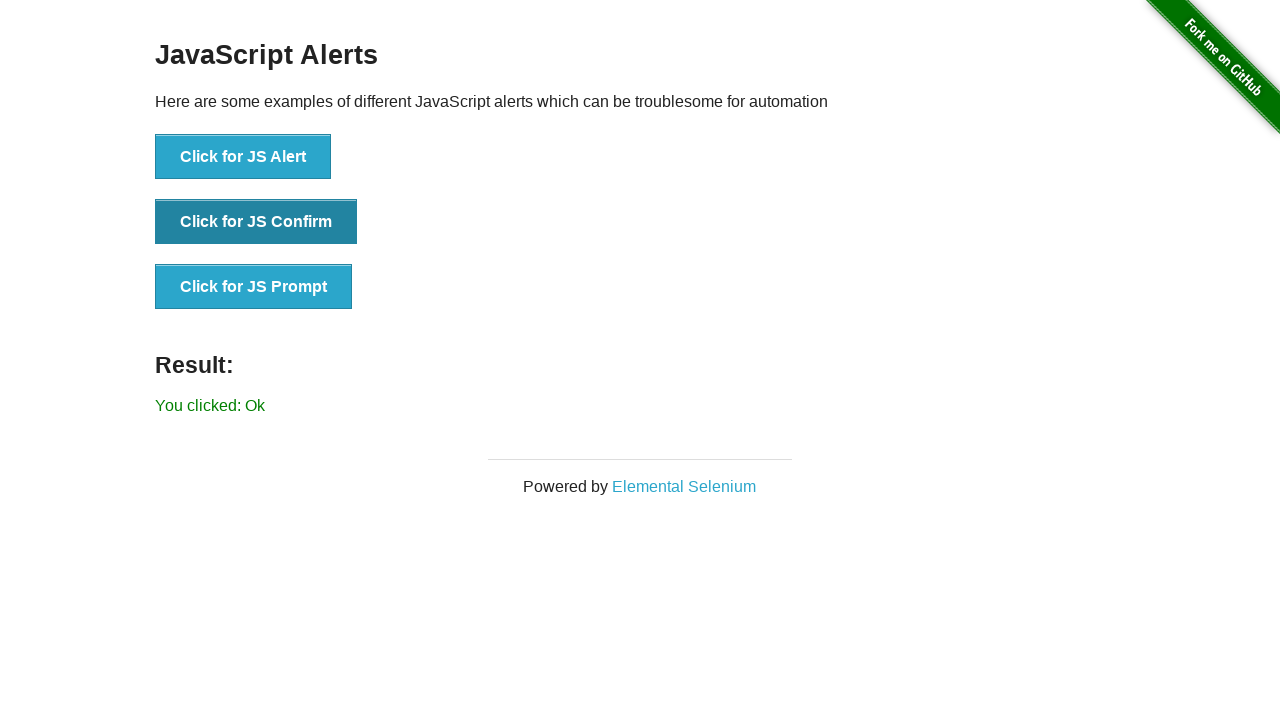

Clicked button to trigger JS Prompt dialog at (254, 287) on xpath=//button[text()='Click for JS Prompt']
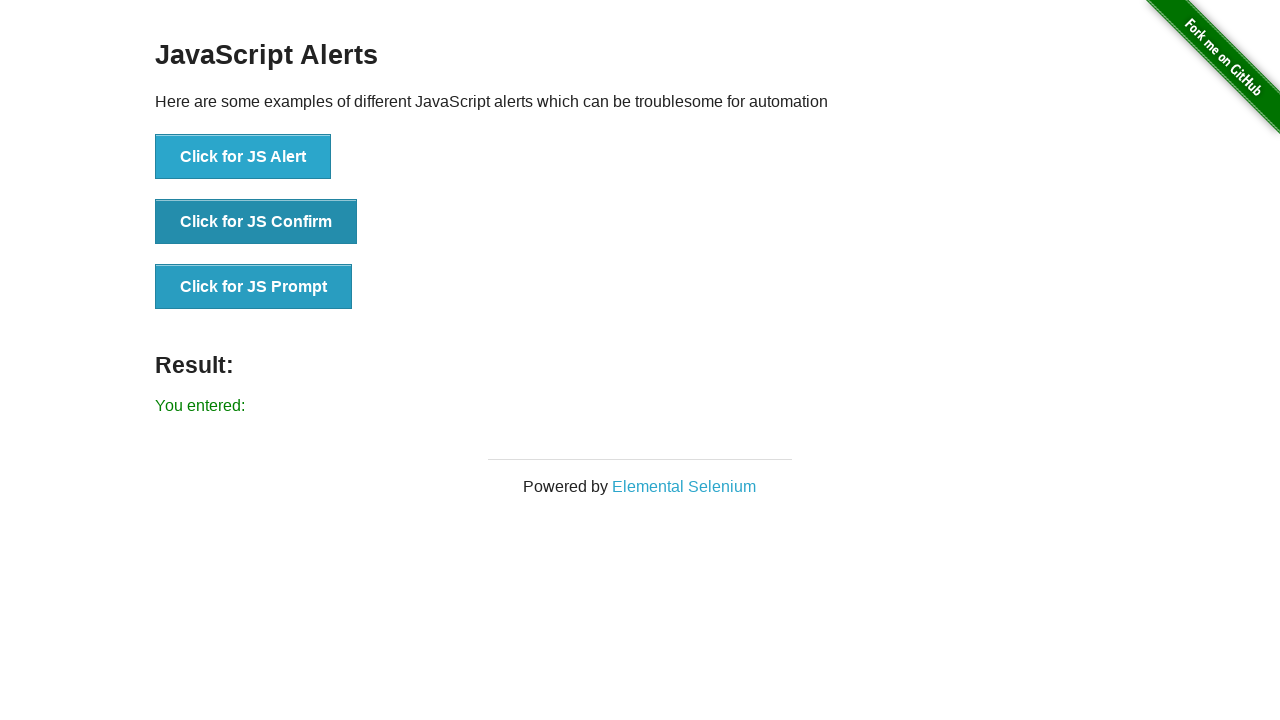

Set up dialog handler to accept JS Prompt with text 'Srinvas'
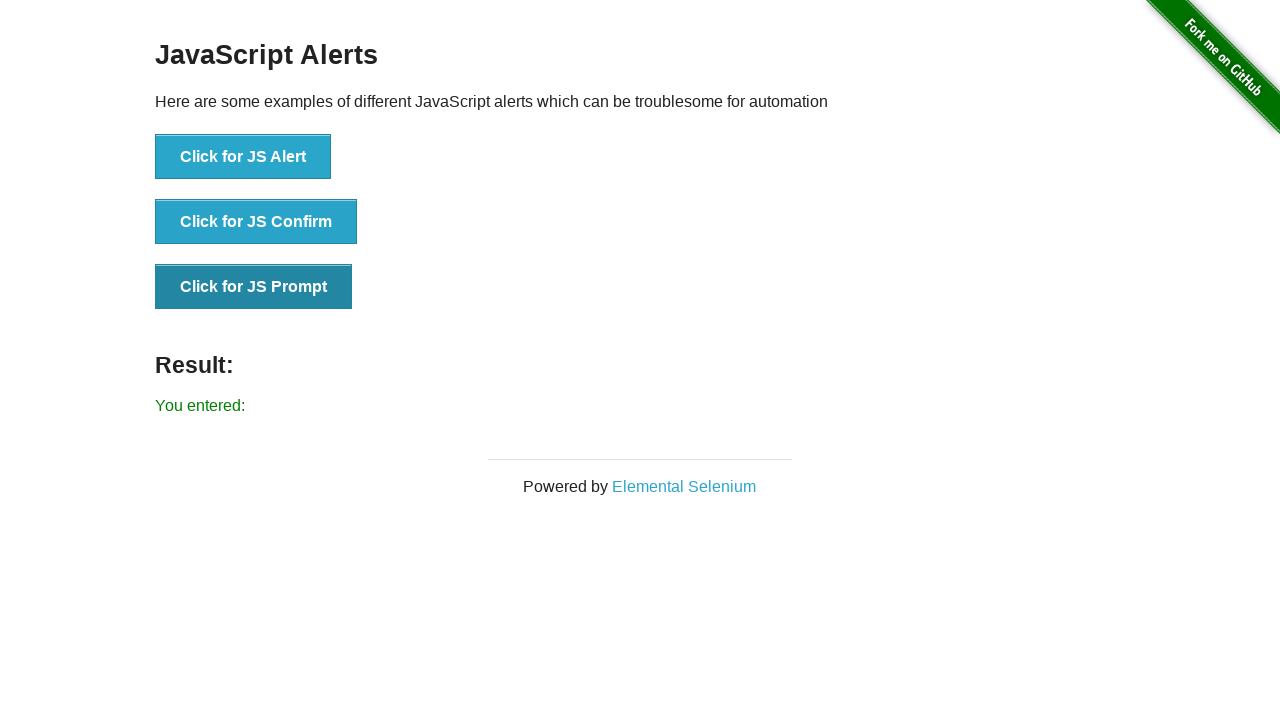

Waited 500ms for prompt dialog to process
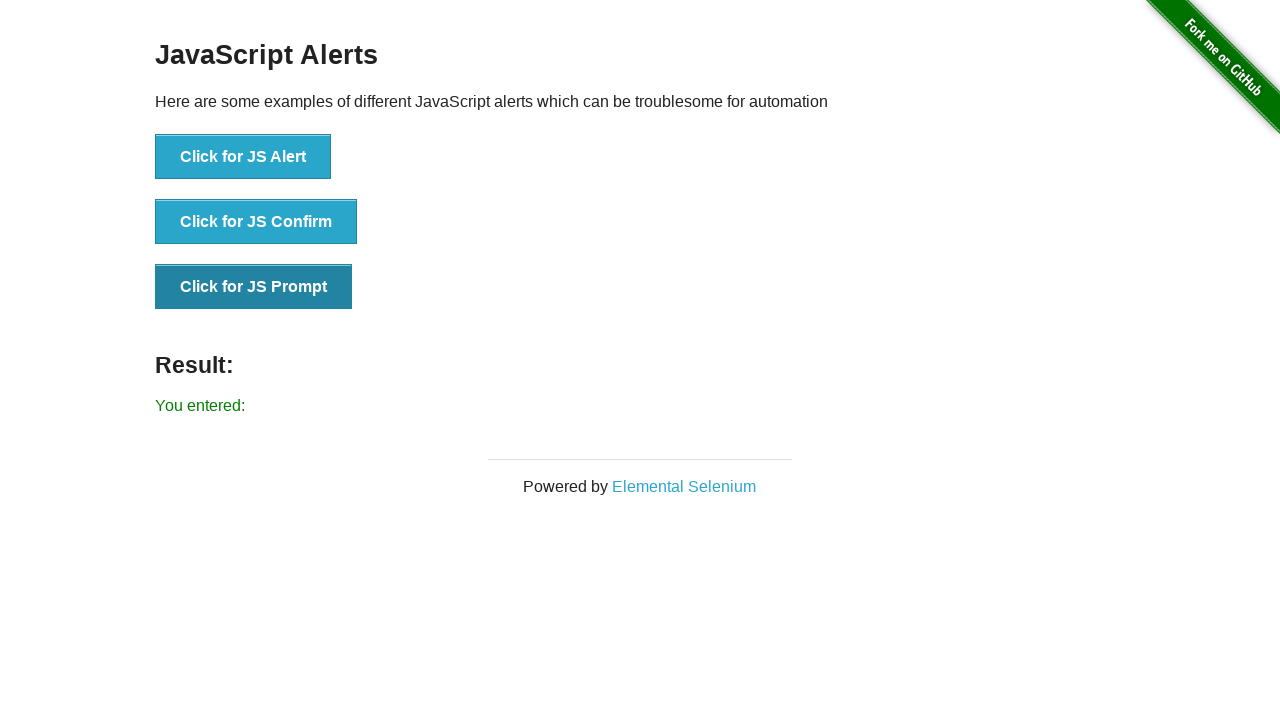

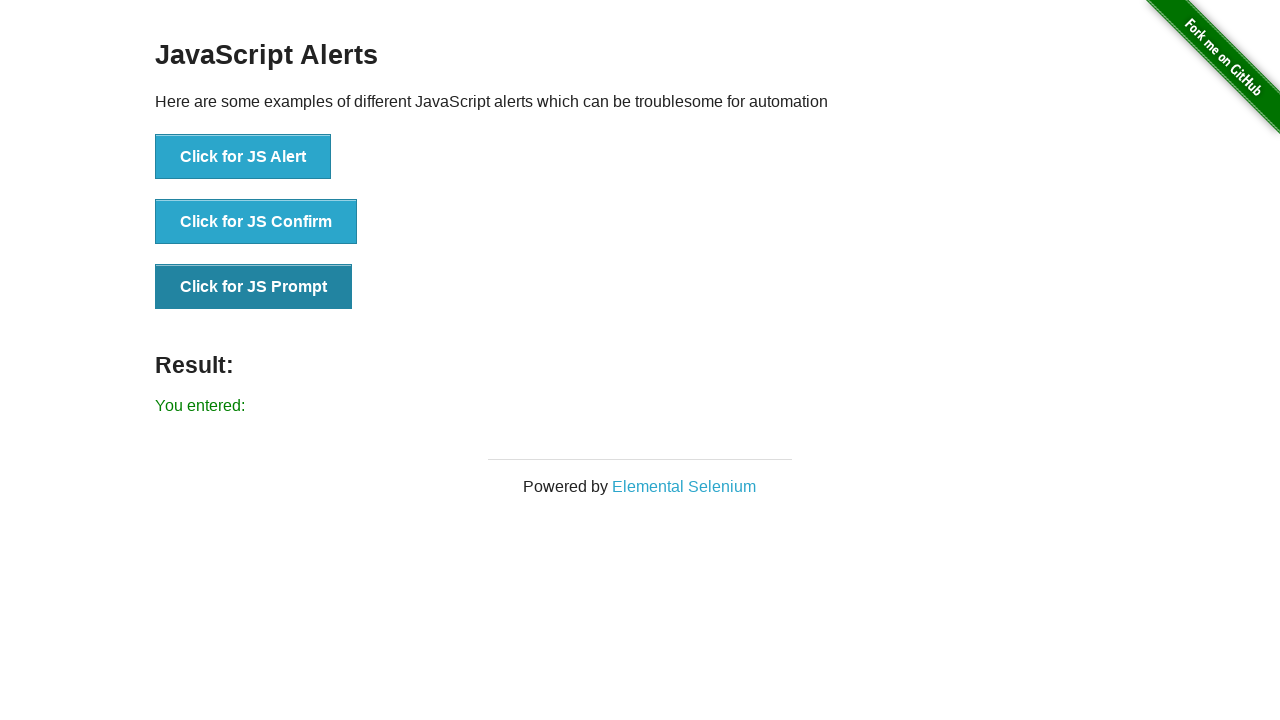